Tests drag and drop functionality using the direct dragAndDrop method, then verifies the elements have swapped positions

Starting URL: https://the-internet.herokuapp.com/drag_and_drop

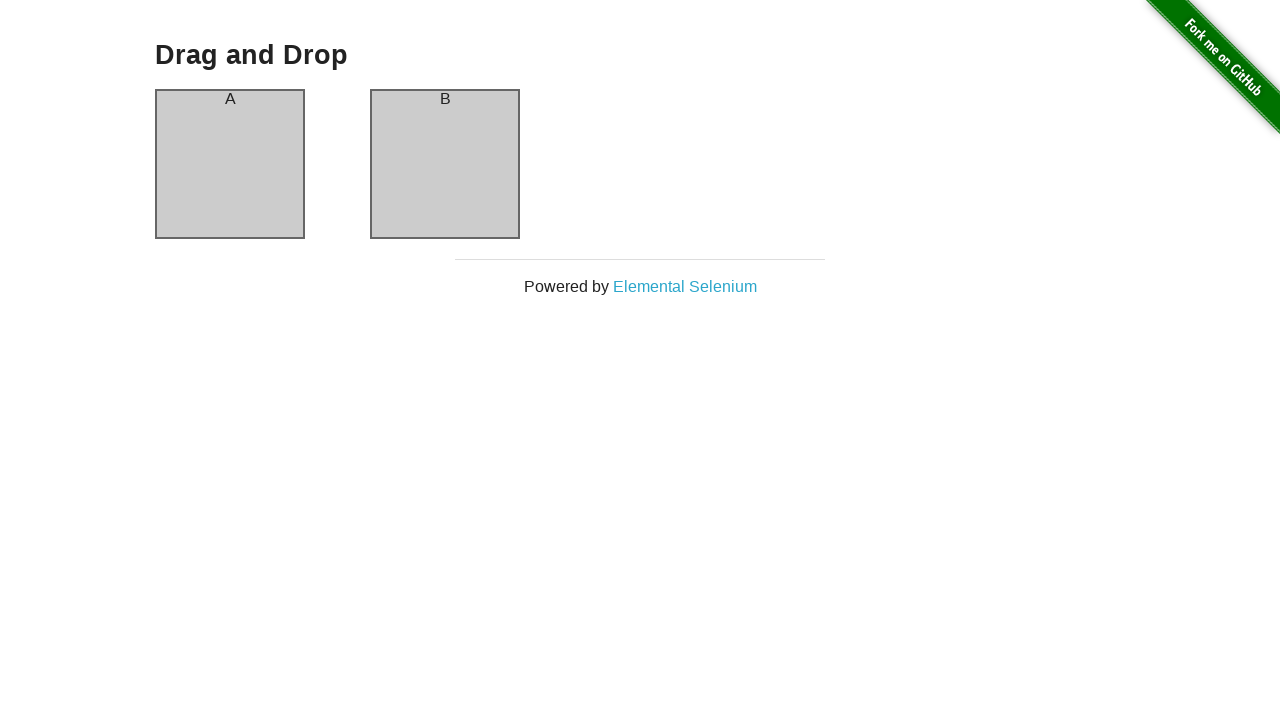

Dragged column A and dropped it onto column B at (445, 164)
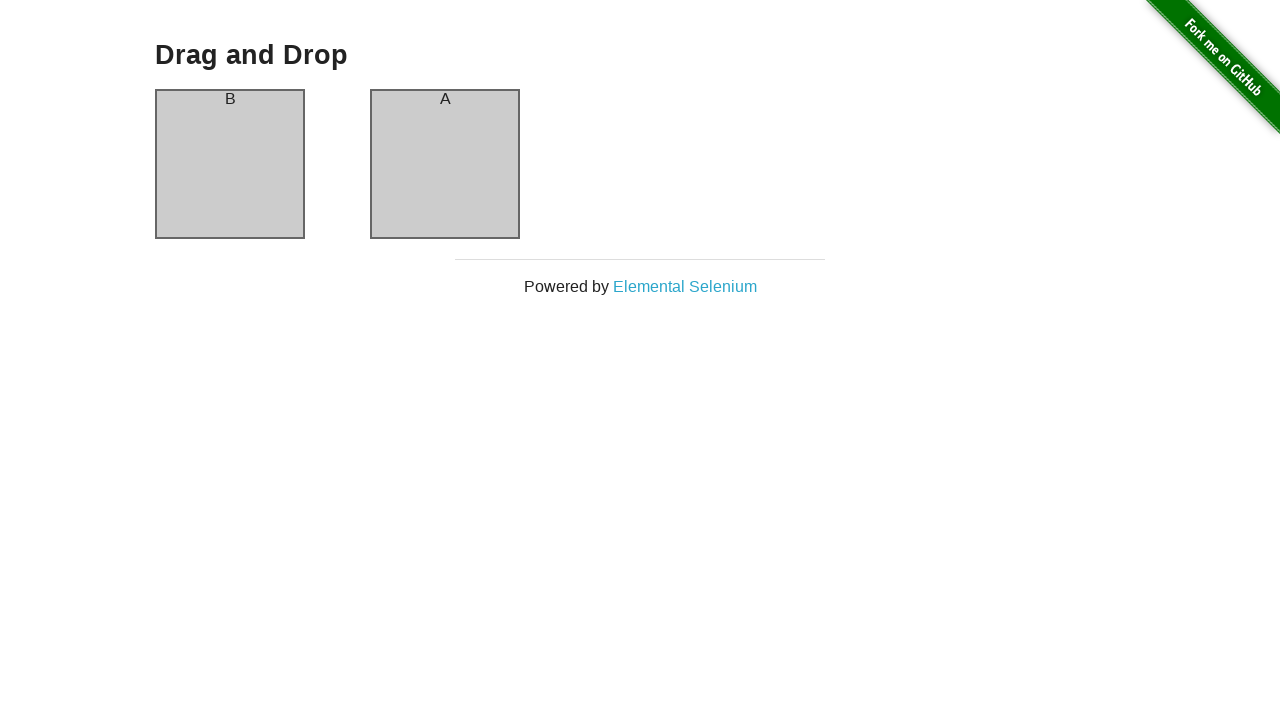

Verified that column A now contains 'B' text after swap
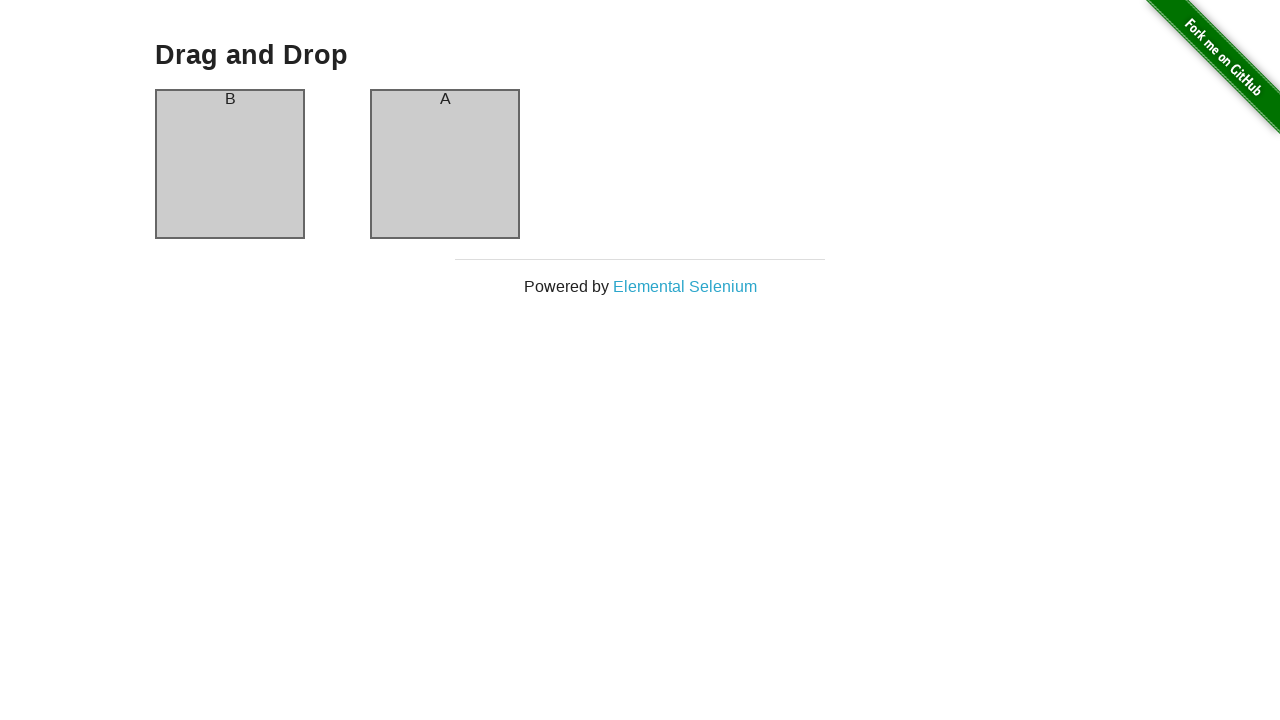

Verified that column B now contains 'A' text after swap
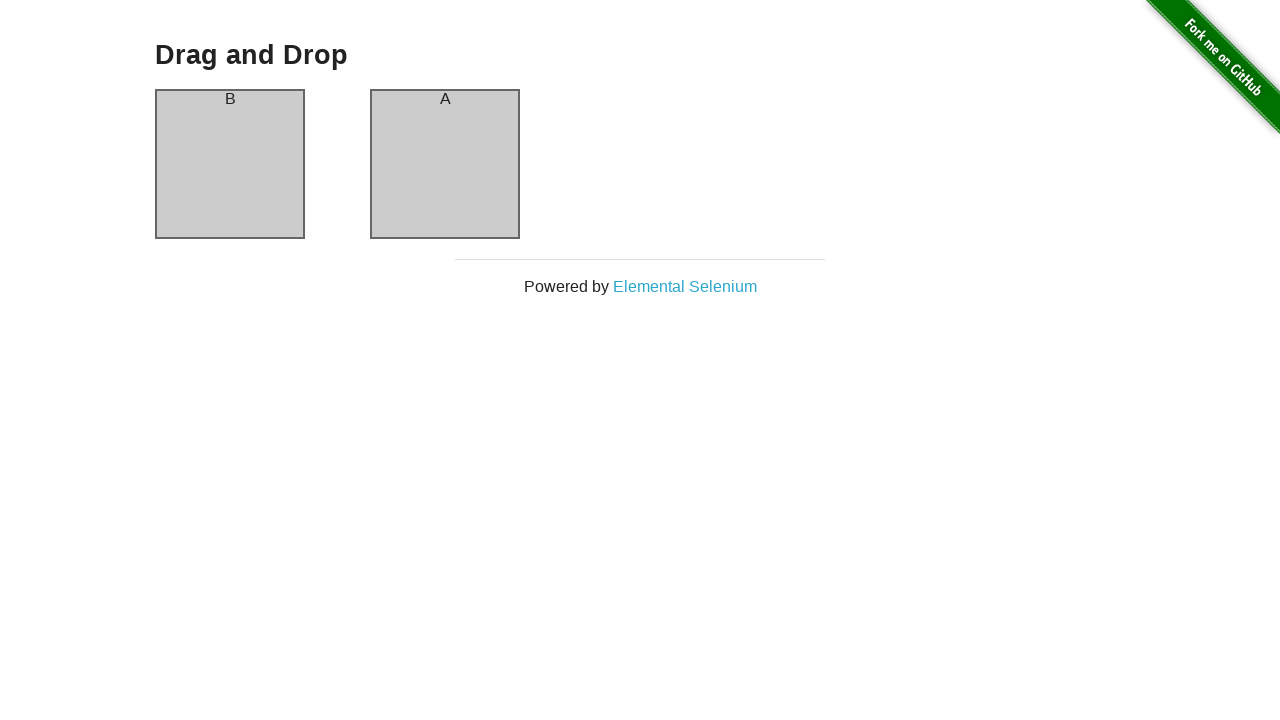

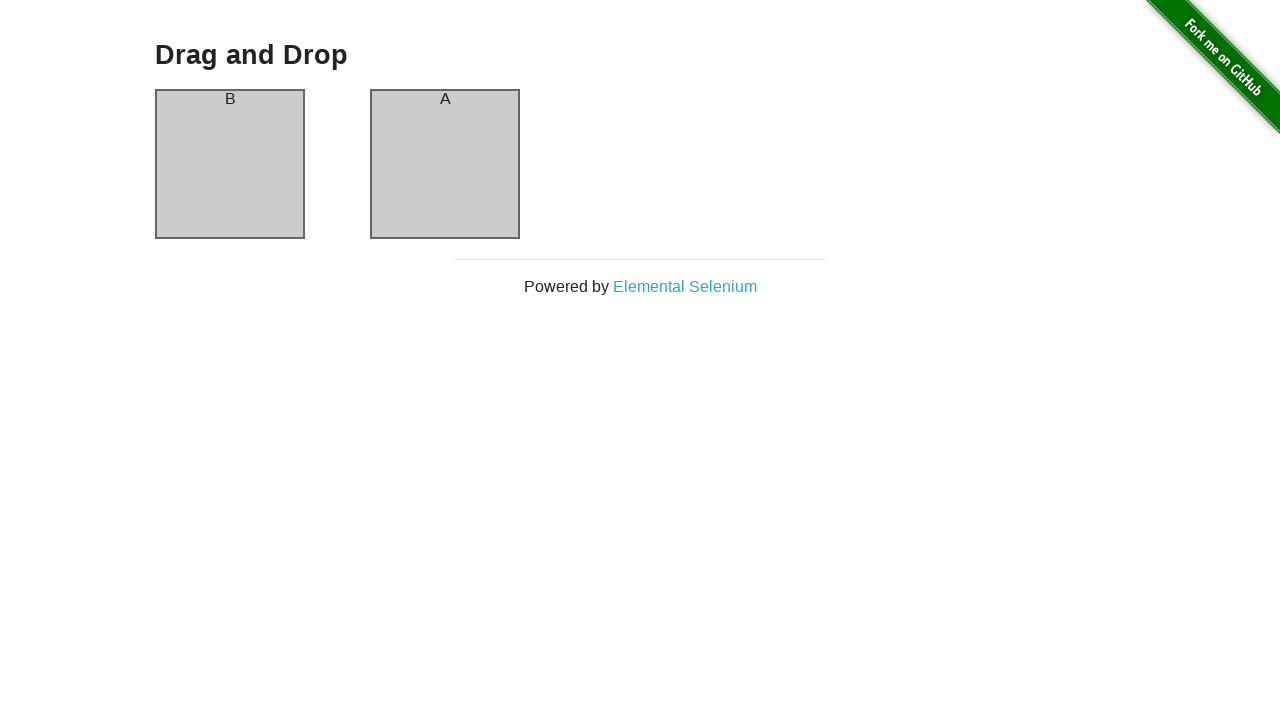